Tests the Contact Us form by navigating to the contact page, filling in name, email, subject, message fields, uploading a file, and submitting the form to verify success message

Starting URL: http://automationexercise.com

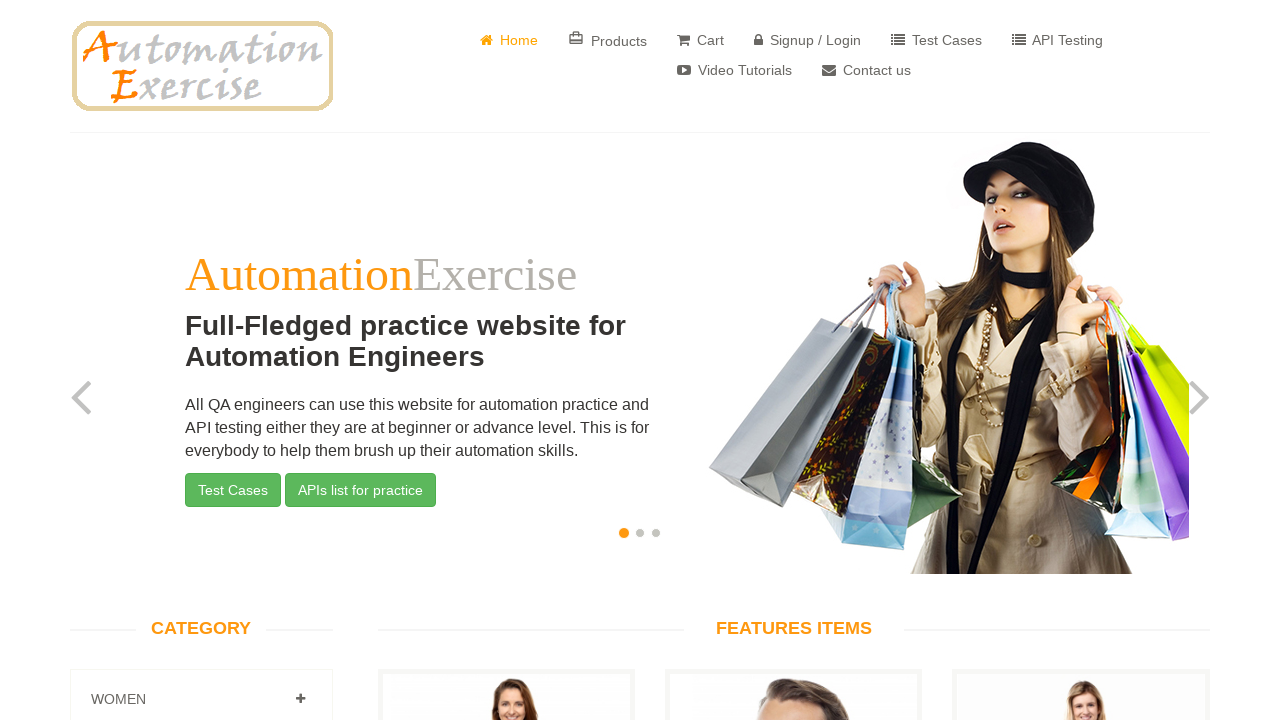

Clicked on 'Contact Us' button at (866, 70) on a[href='/contact_us']
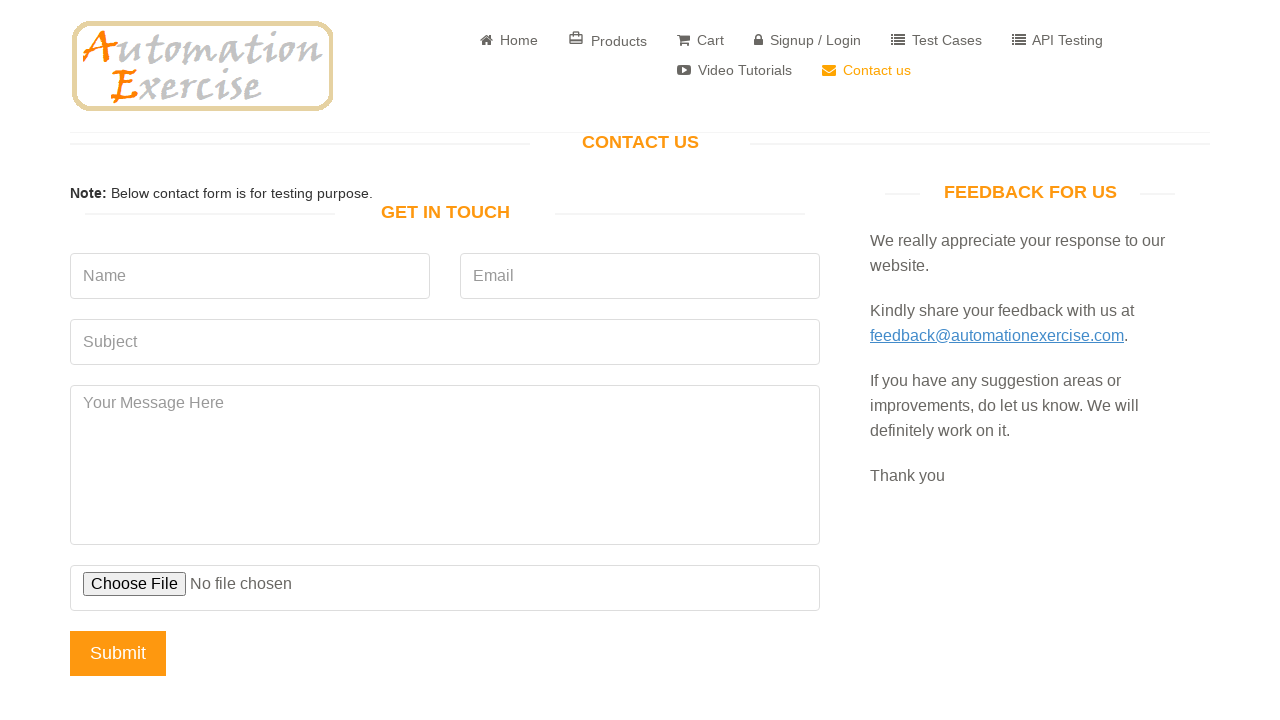

'GET IN TOUCH' header is visible on contact page
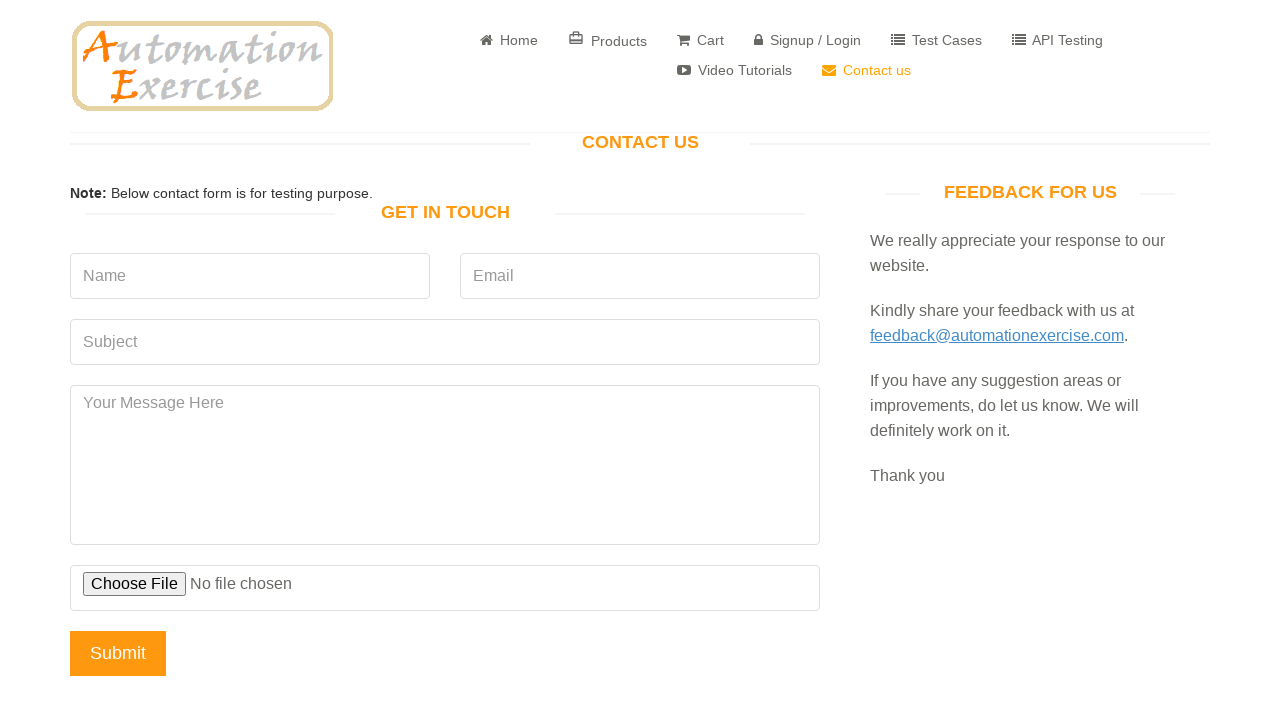

Filled name field with 'John Doe' on input[name='name']
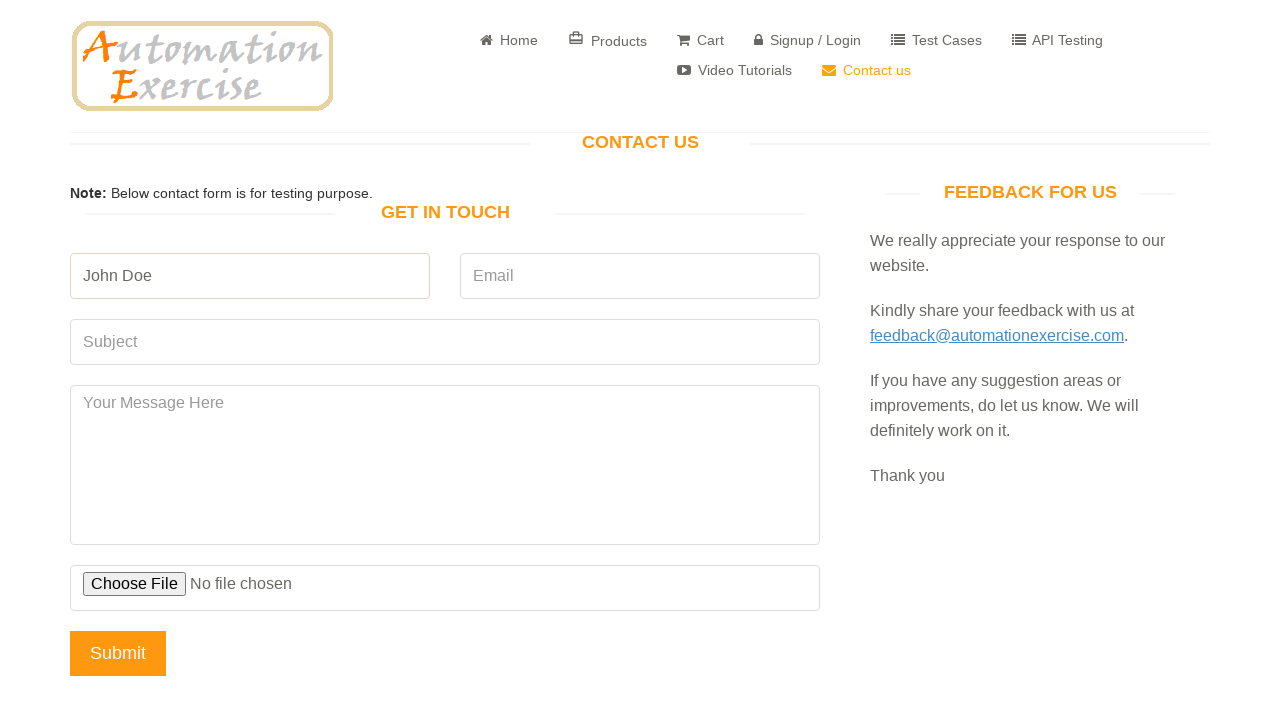

Filled email field with 'johndoe_test@example.com' on input[name='email']
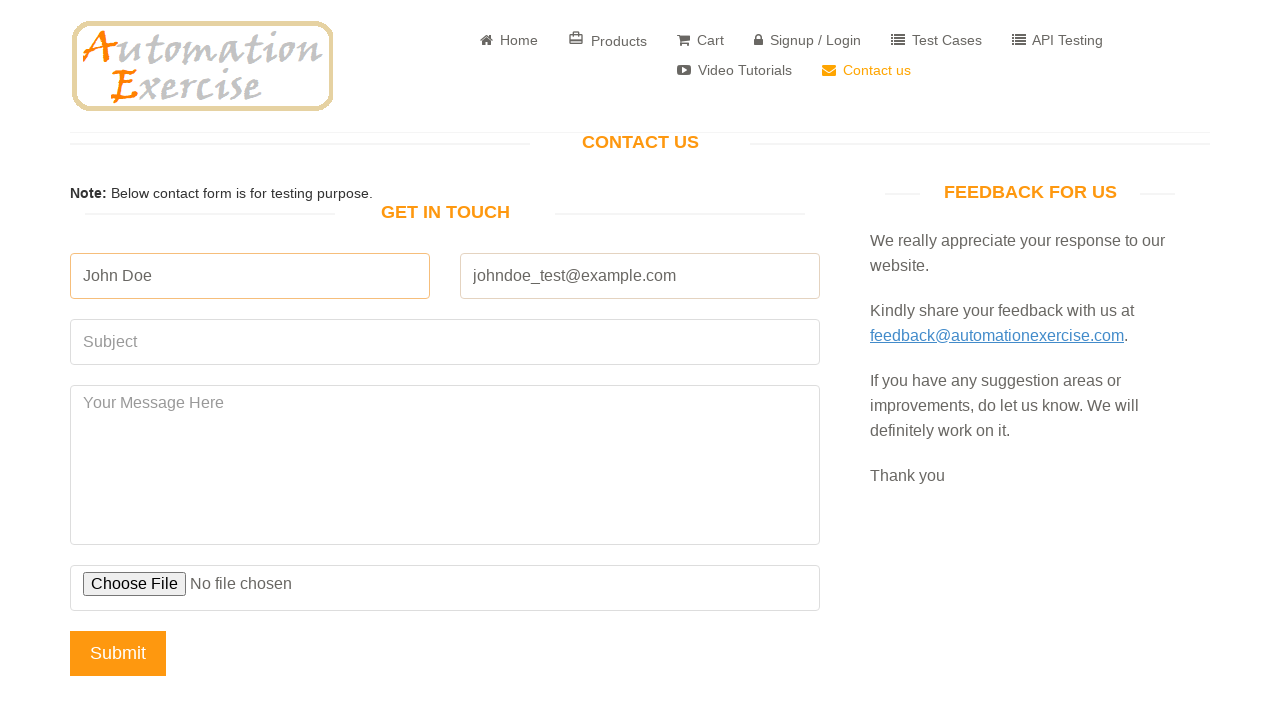

Filled subject field with 'Test Inquiry Subject' on input[name='subject']
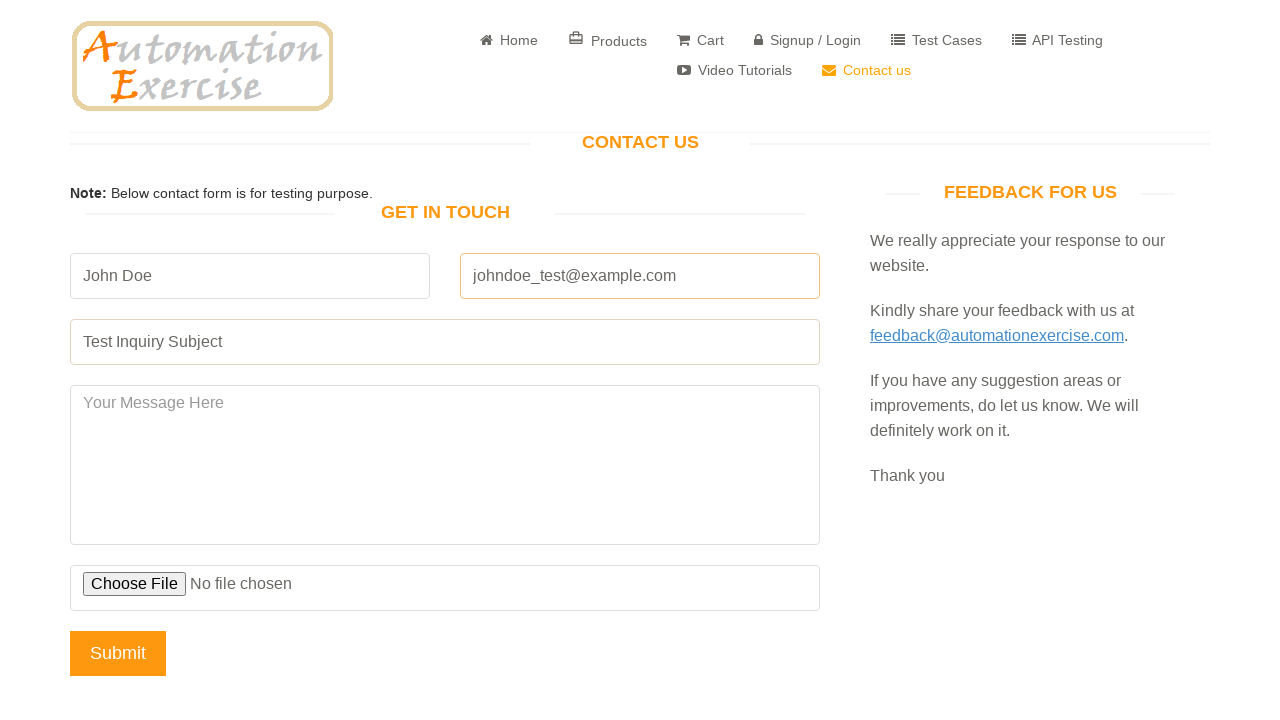

Filled message field with test message on textarea[name='message']
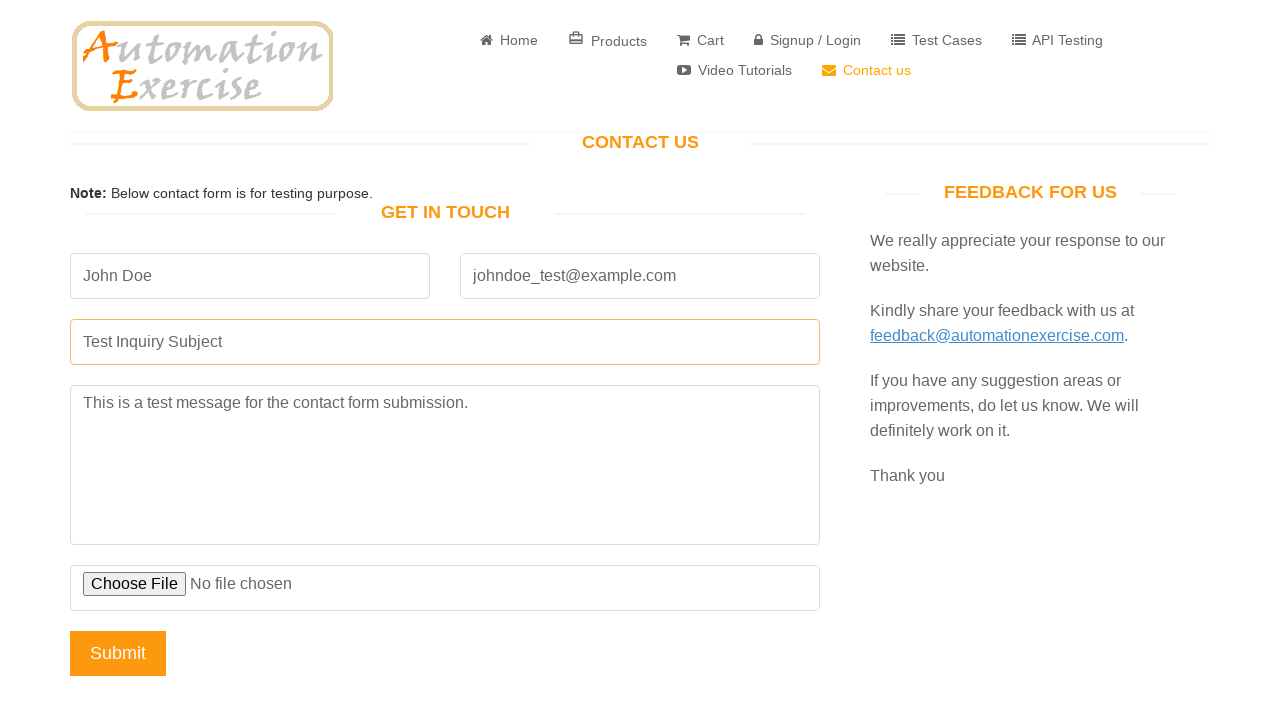

Skipped file upload as no file is available
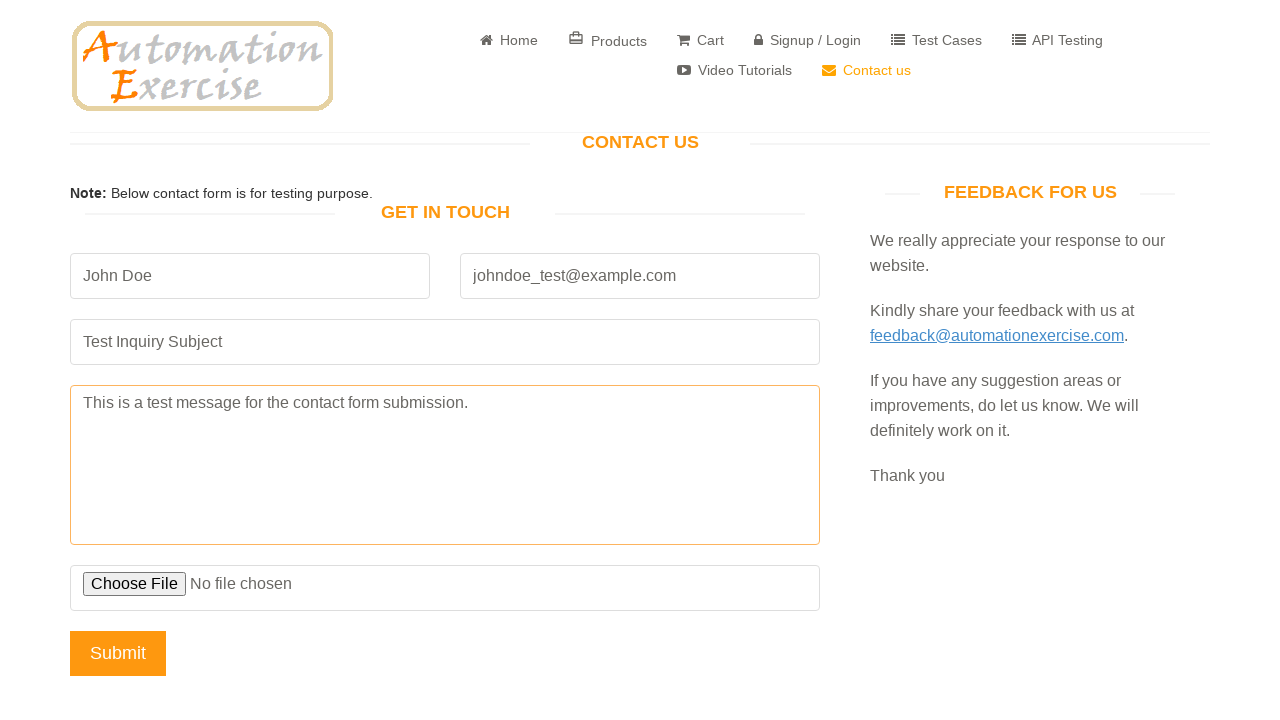

Clicked submit button and accepted confirmation dialog at (118, 653) on input[name='submit']
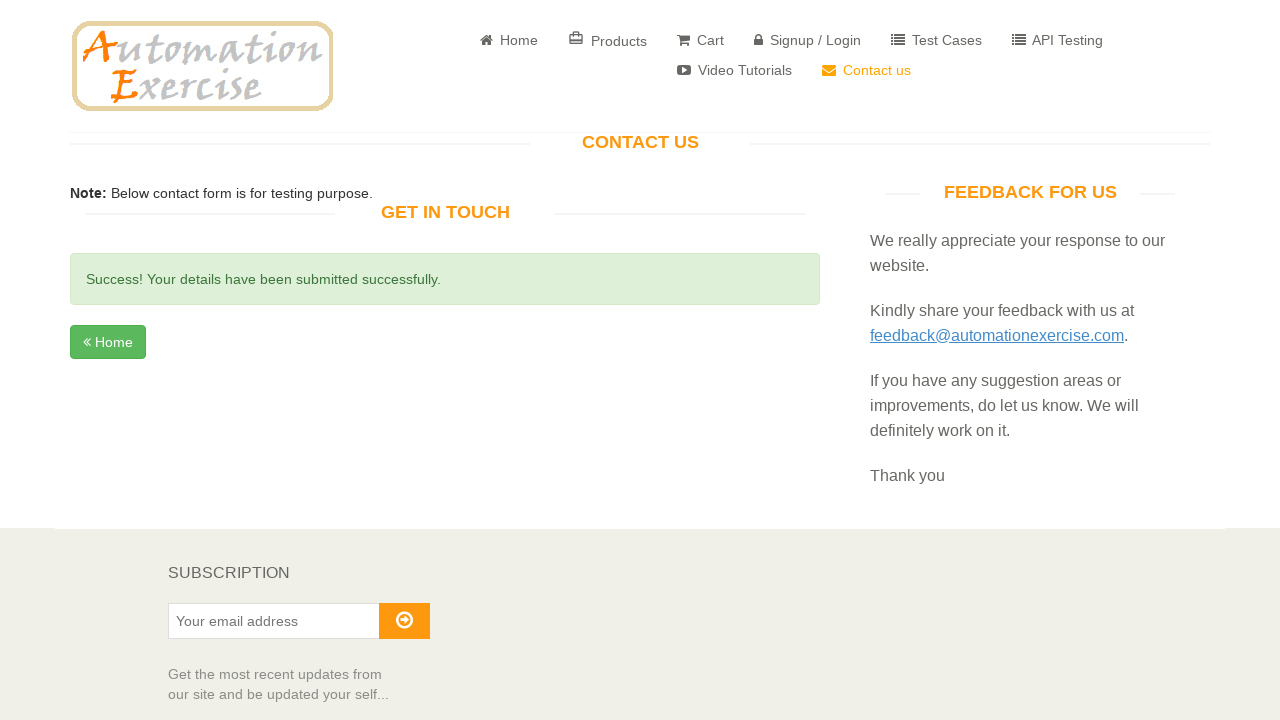

Success message 'Your details have been submitted successfully' is visible
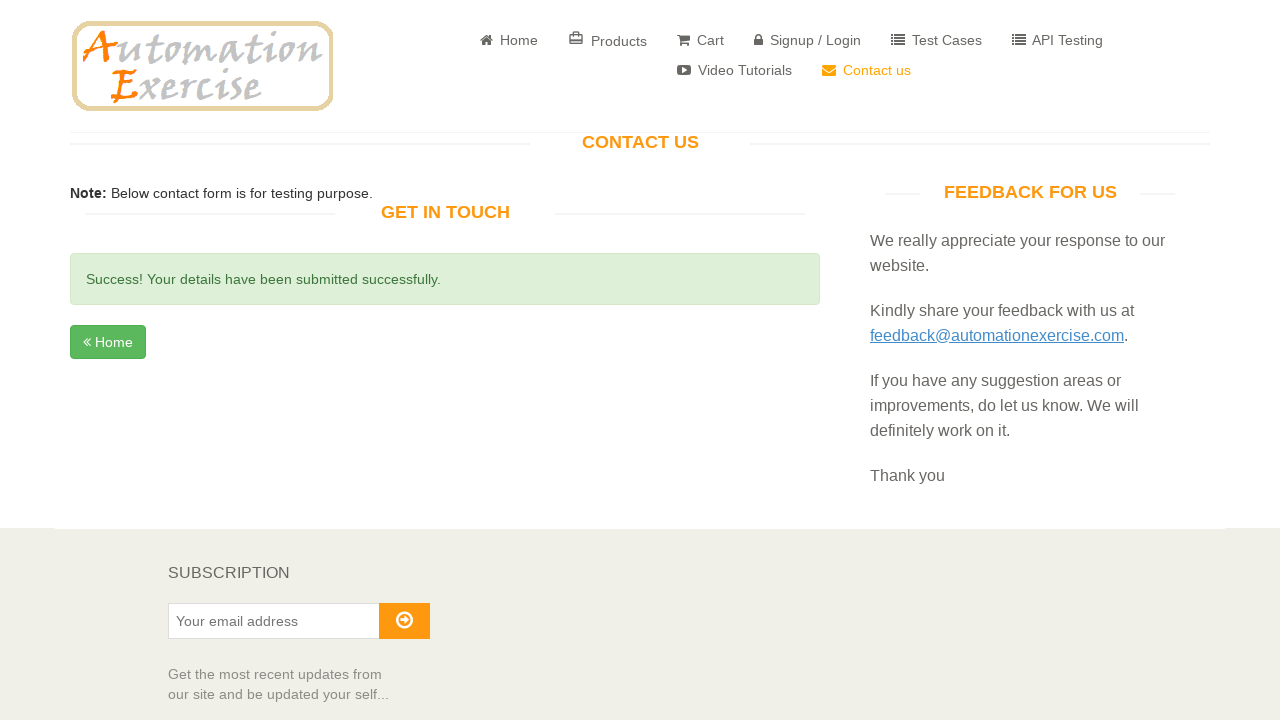

Clicked Home button to return to homepage at (509, 40) on a:has-text('Home')
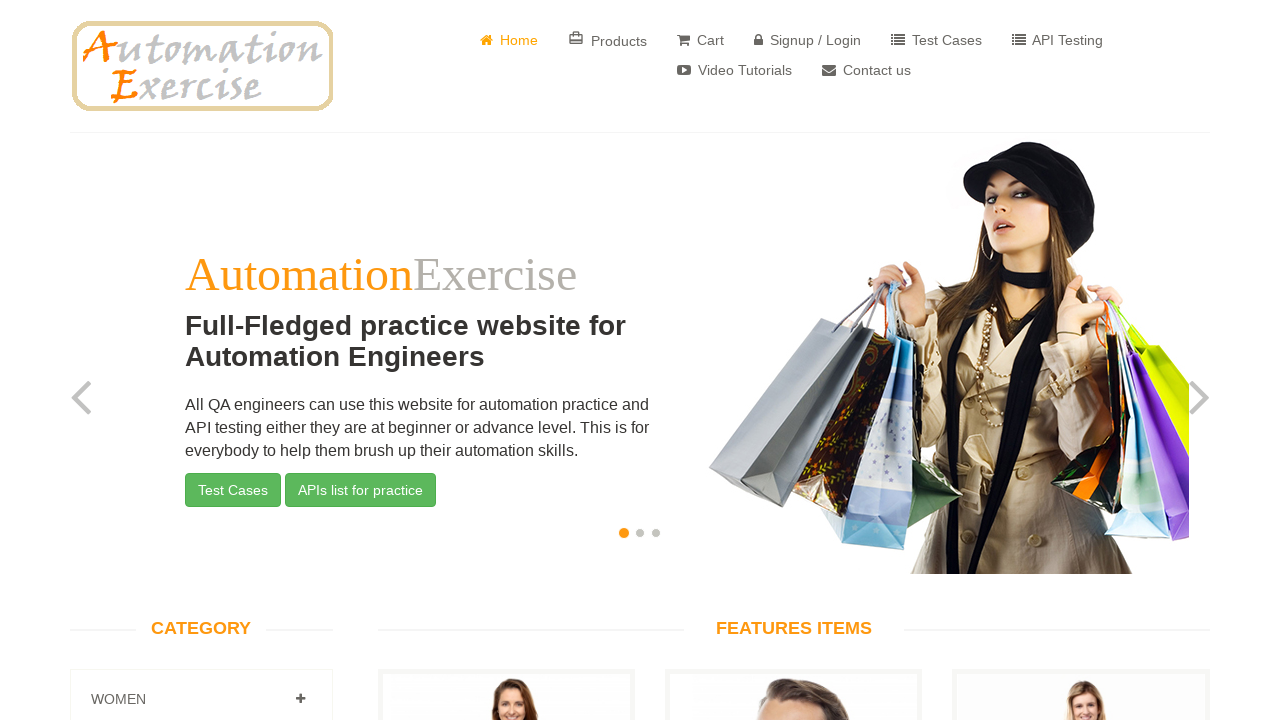

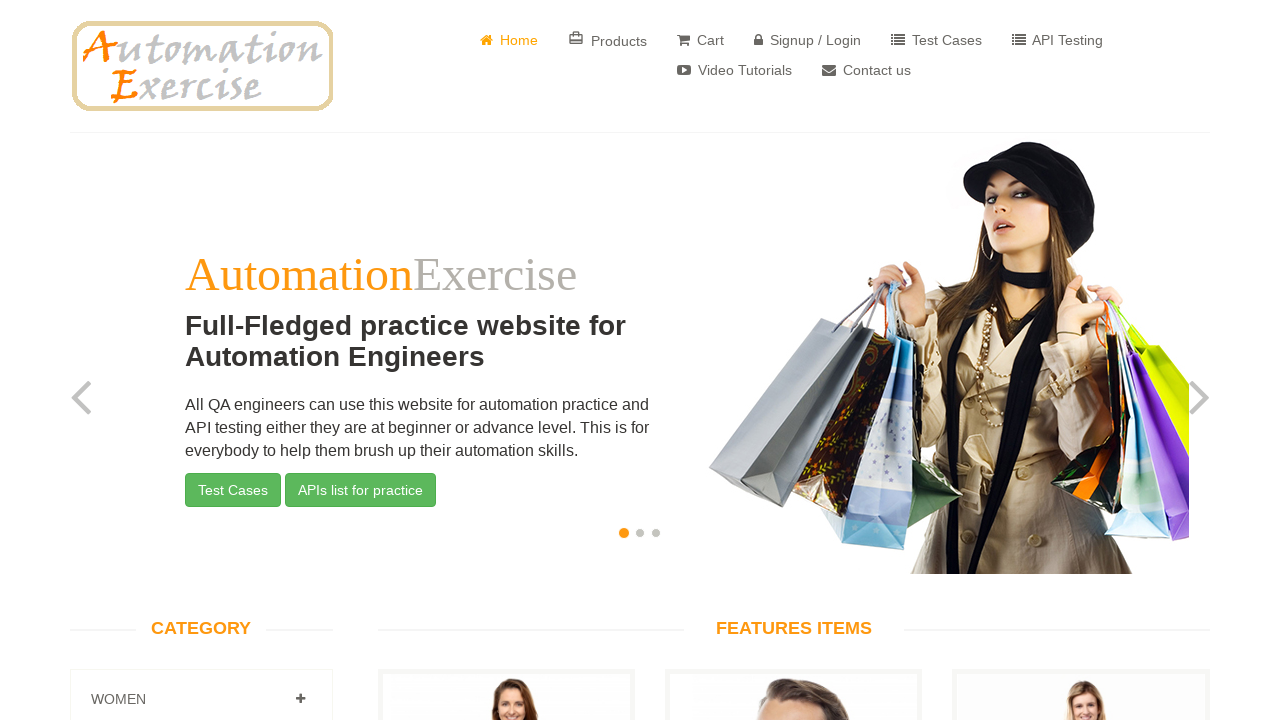